Tests multiple window handling by clicking a link that opens a new window, switching between the original and new window to verify their titles, then closing the new window.

Starting URL: https://the-internet.herokuapp.com/windows

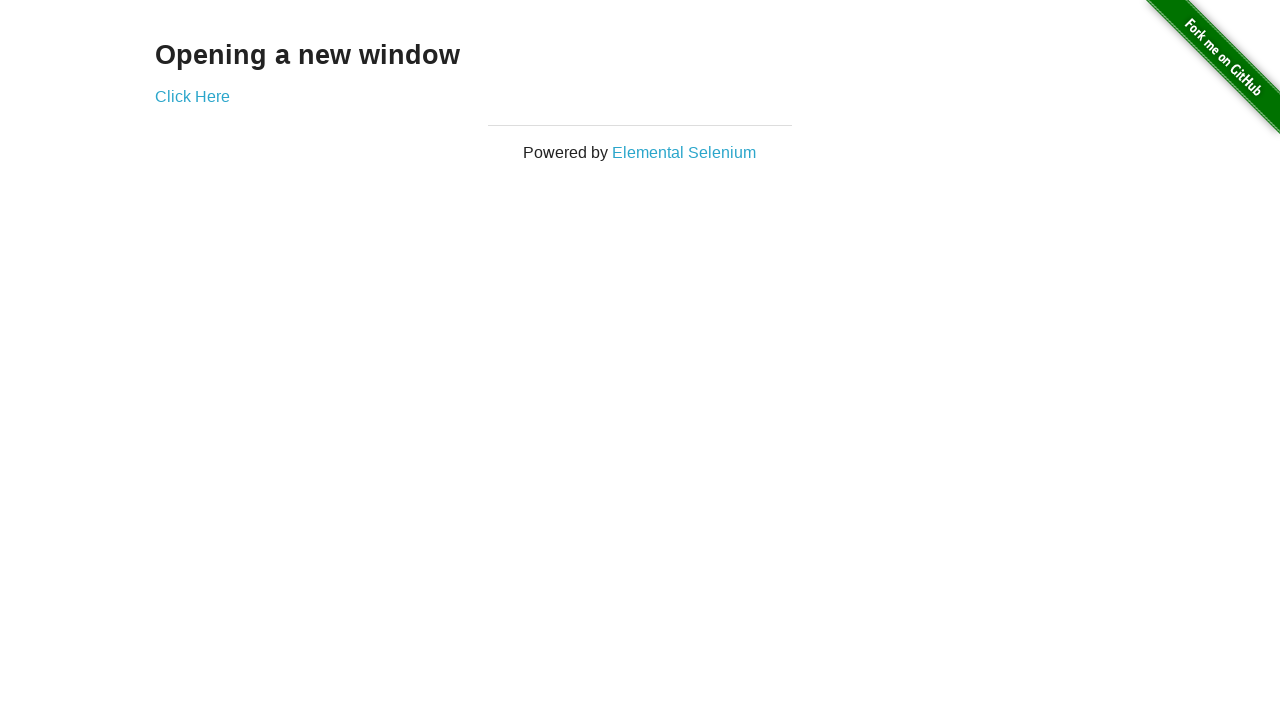

Clicked 'Click Here' link to open new window at (192, 96) on text=Click Here
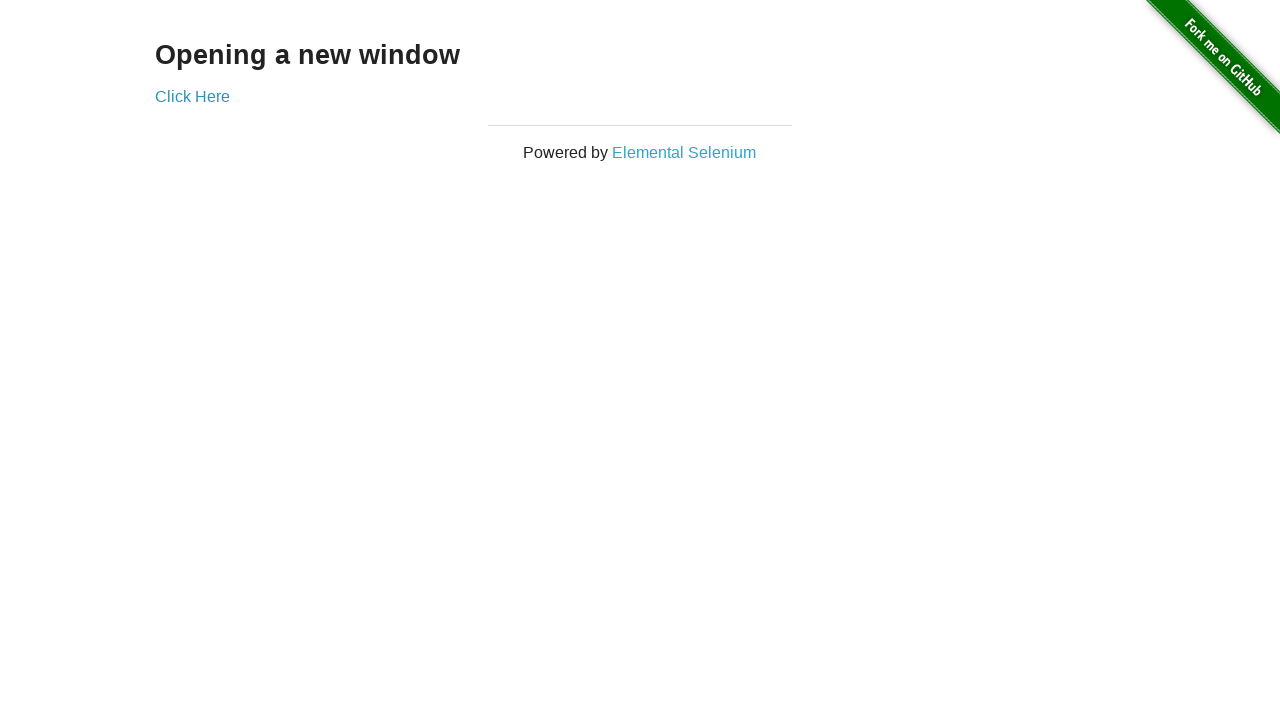

New window opened and captured
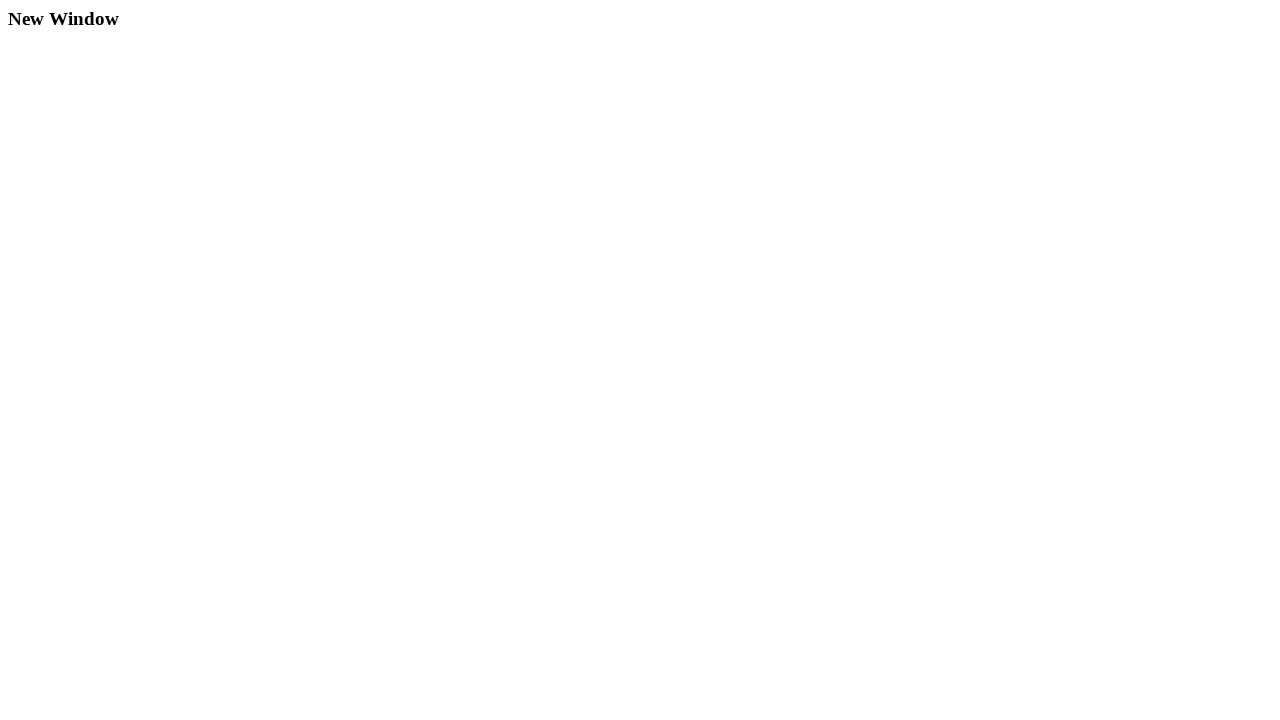

New window finished loading
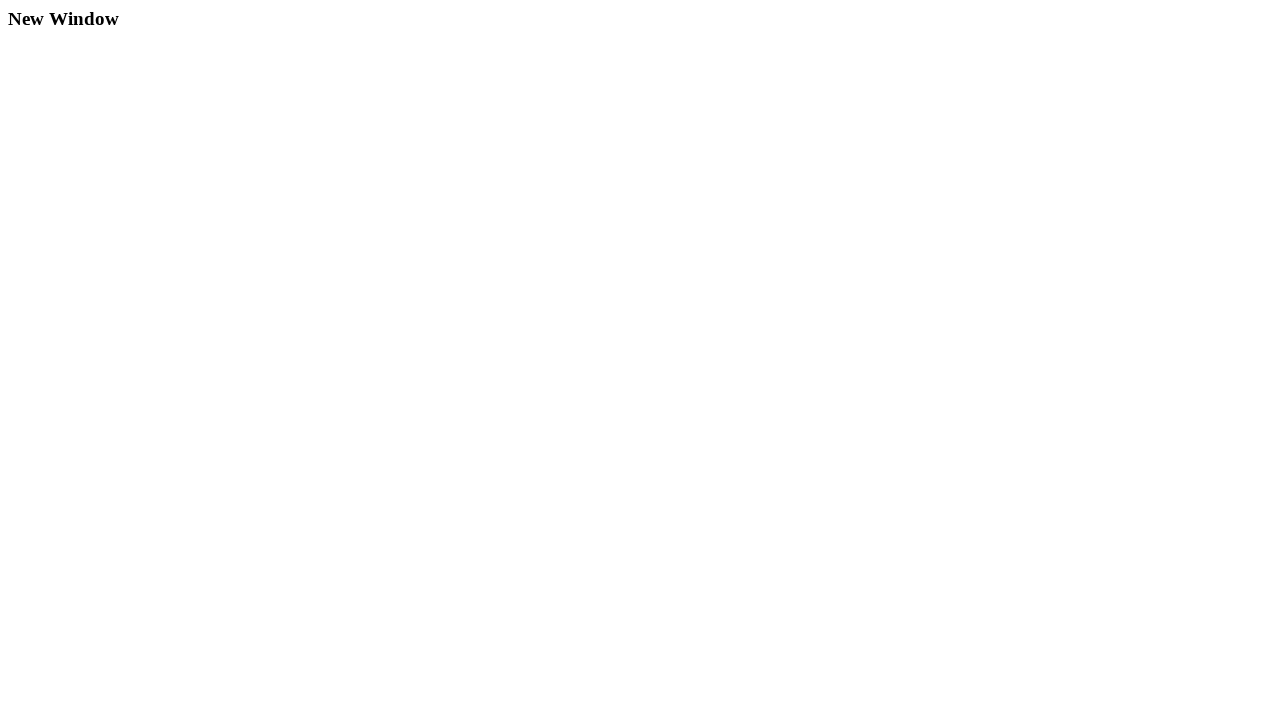

Verified new window title is 'New Window'
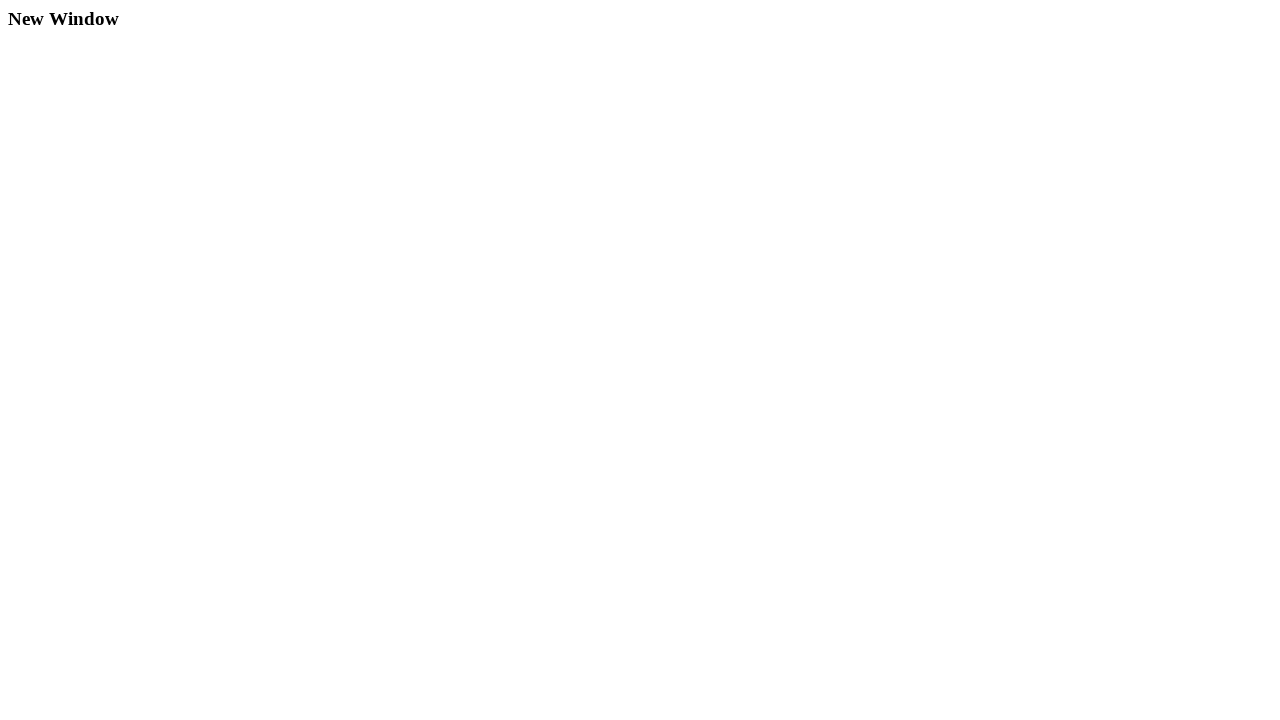

Verified original window title is 'The Internet'
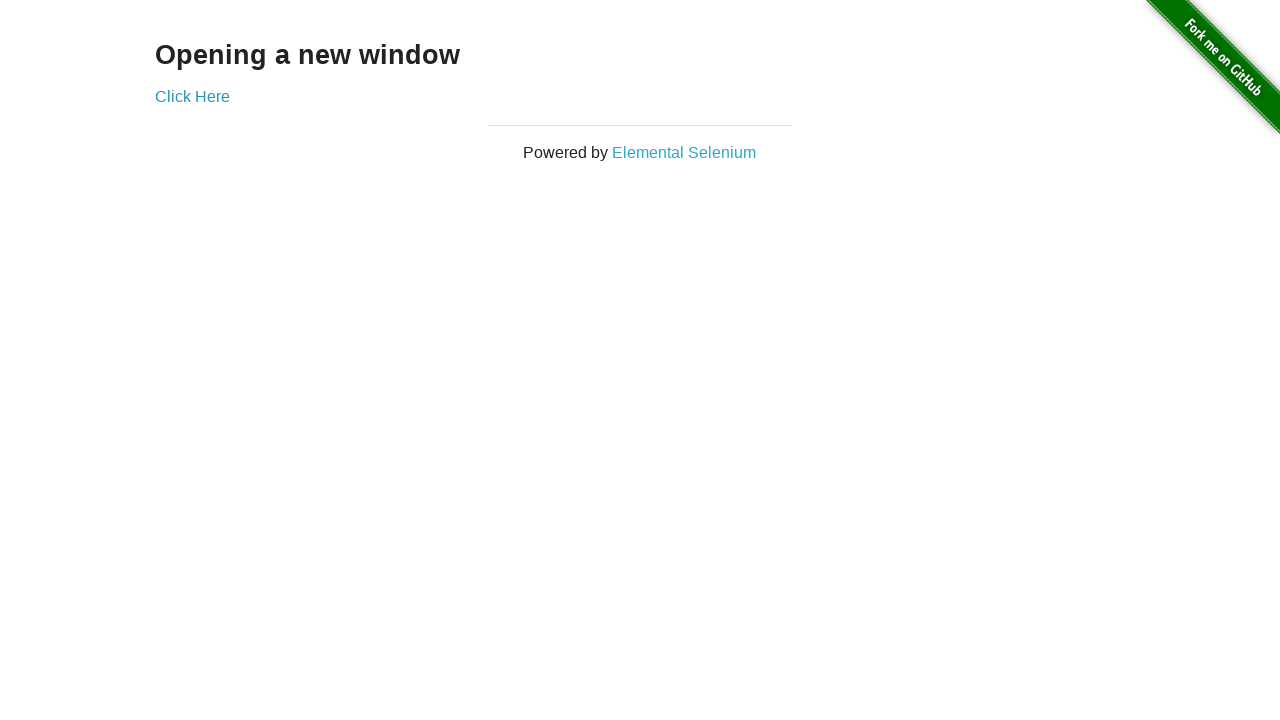

Closed new window
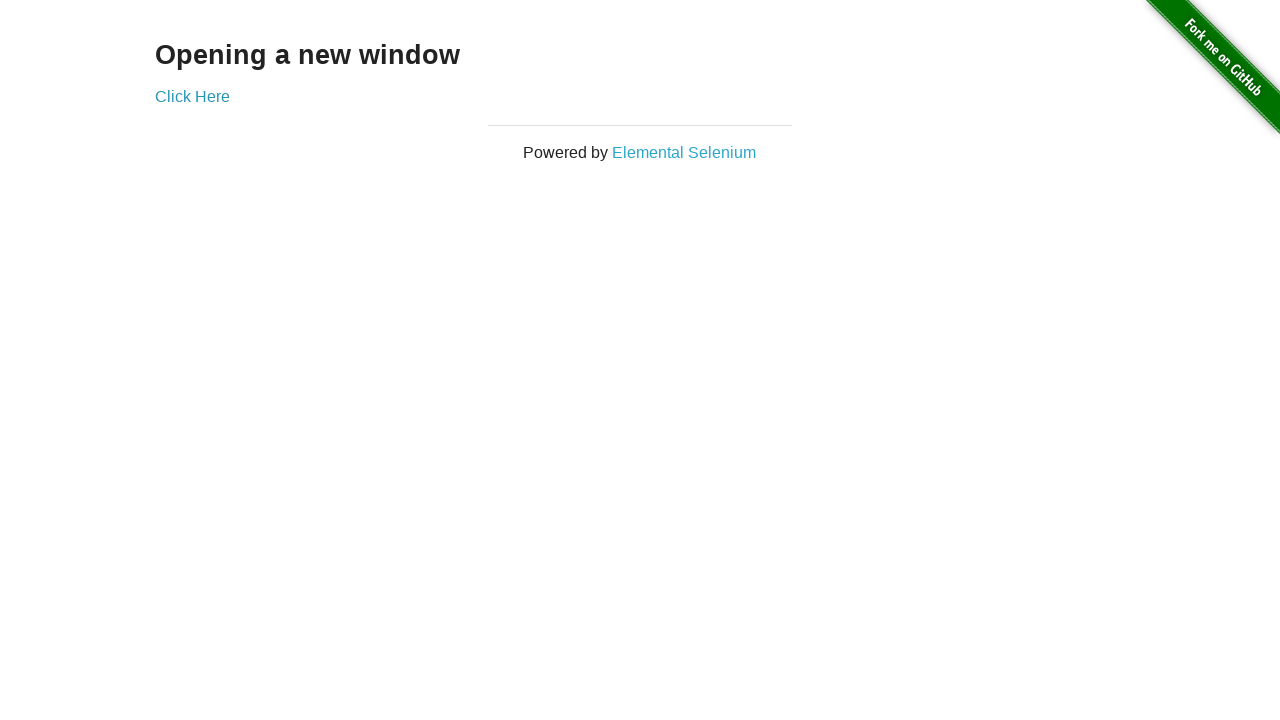

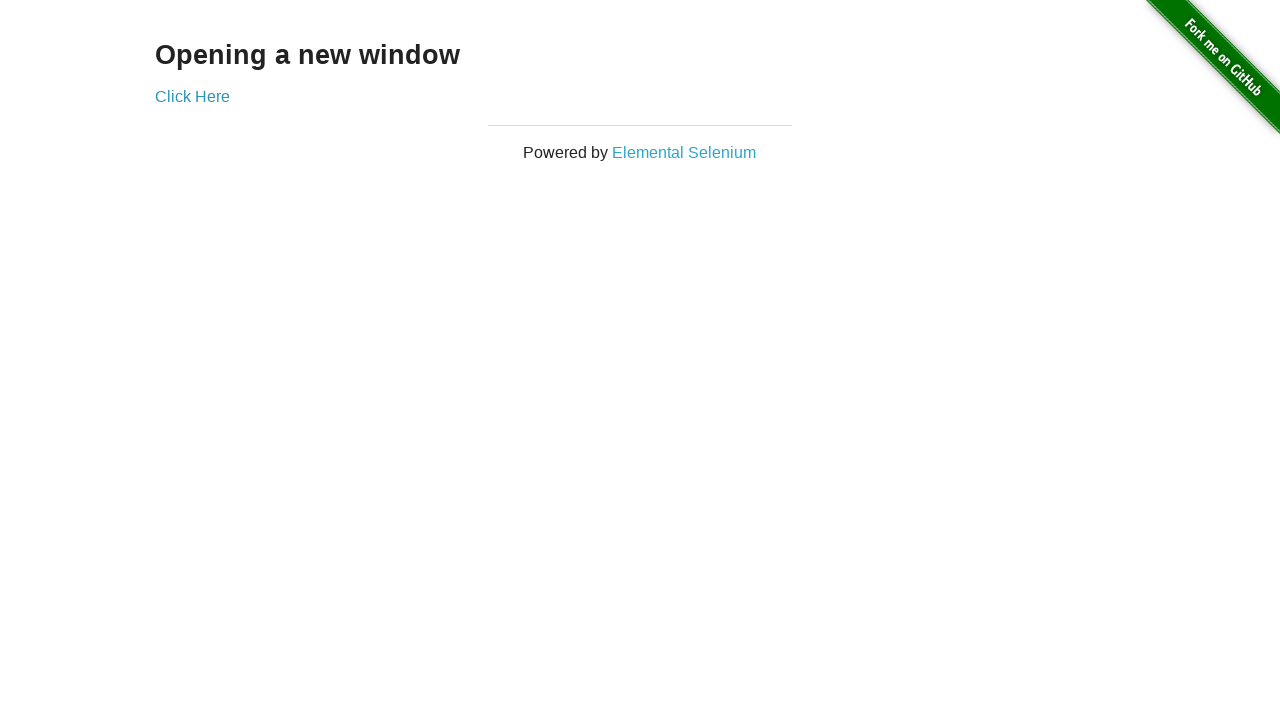